Tests that the input field is cleared after adding a todo item.

Starting URL: https://demo.playwright.dev/todomvc

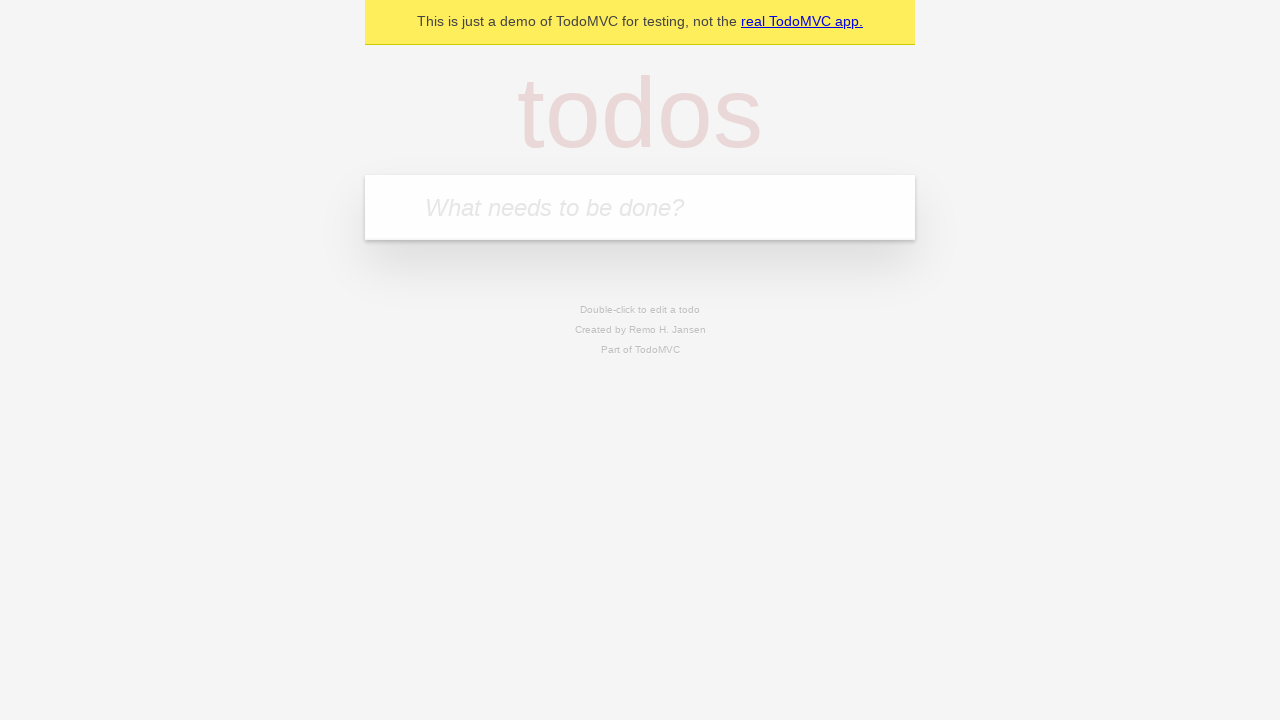

Filled input field with 'buy some cheese' on internal:attr=[placeholder="What needs to be done?"i]
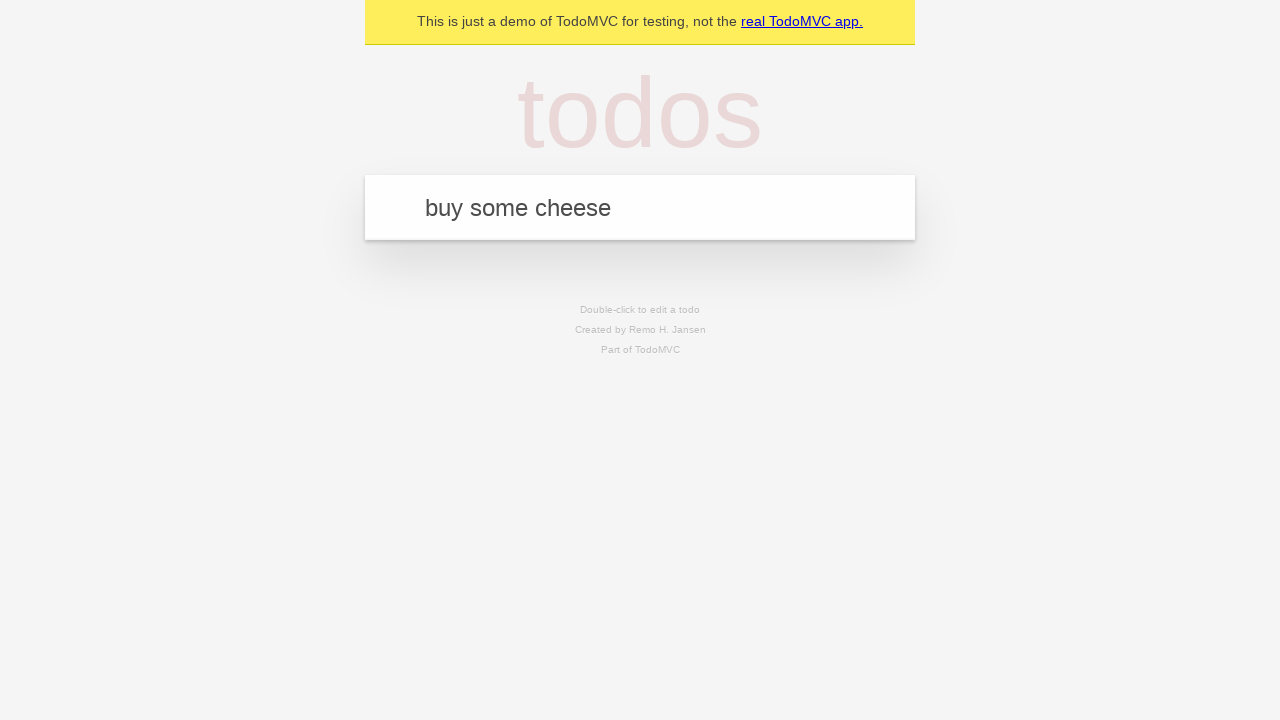

Pressed Enter to add todo item on internal:attr=[placeholder="What needs to be done?"i]
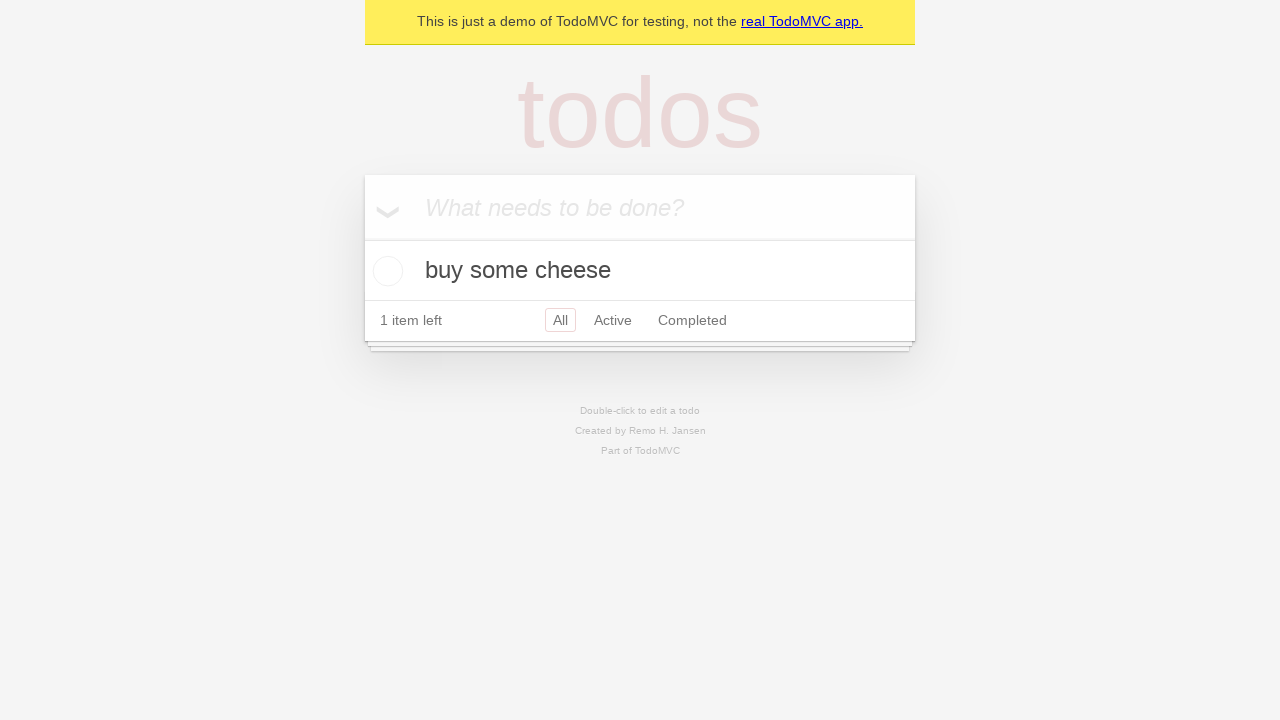

Waited for todo item to appear in the list
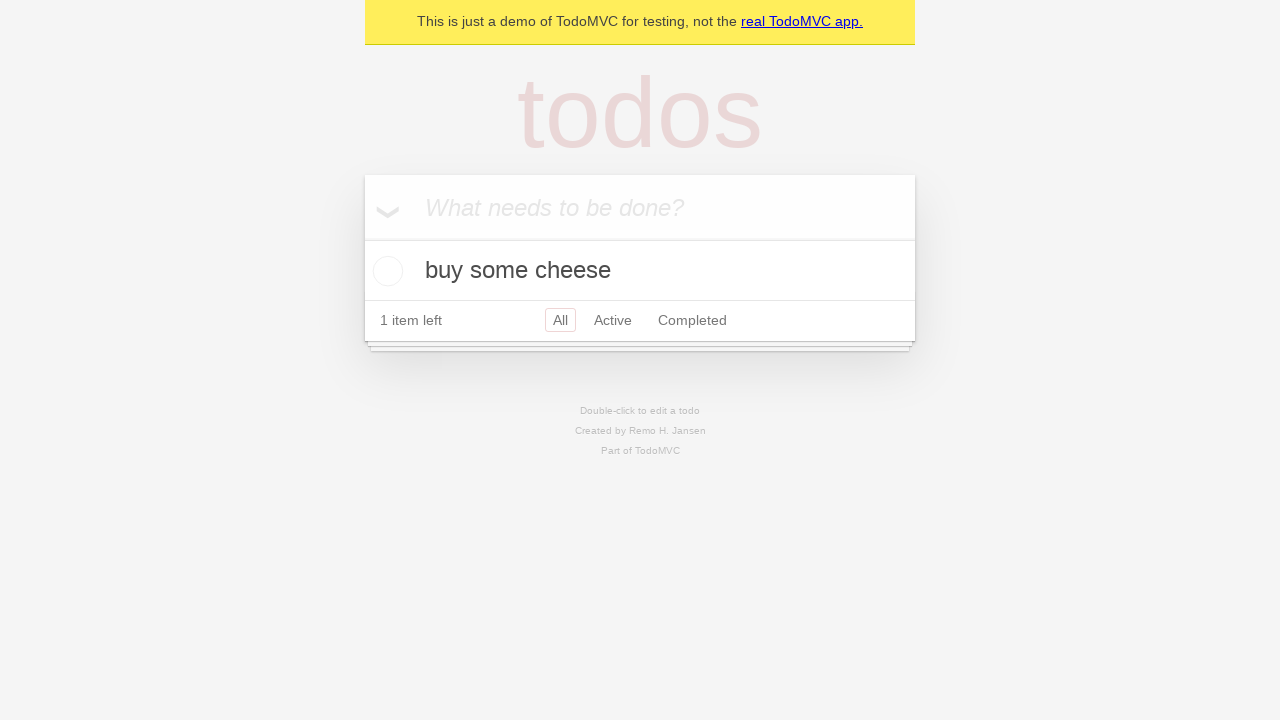

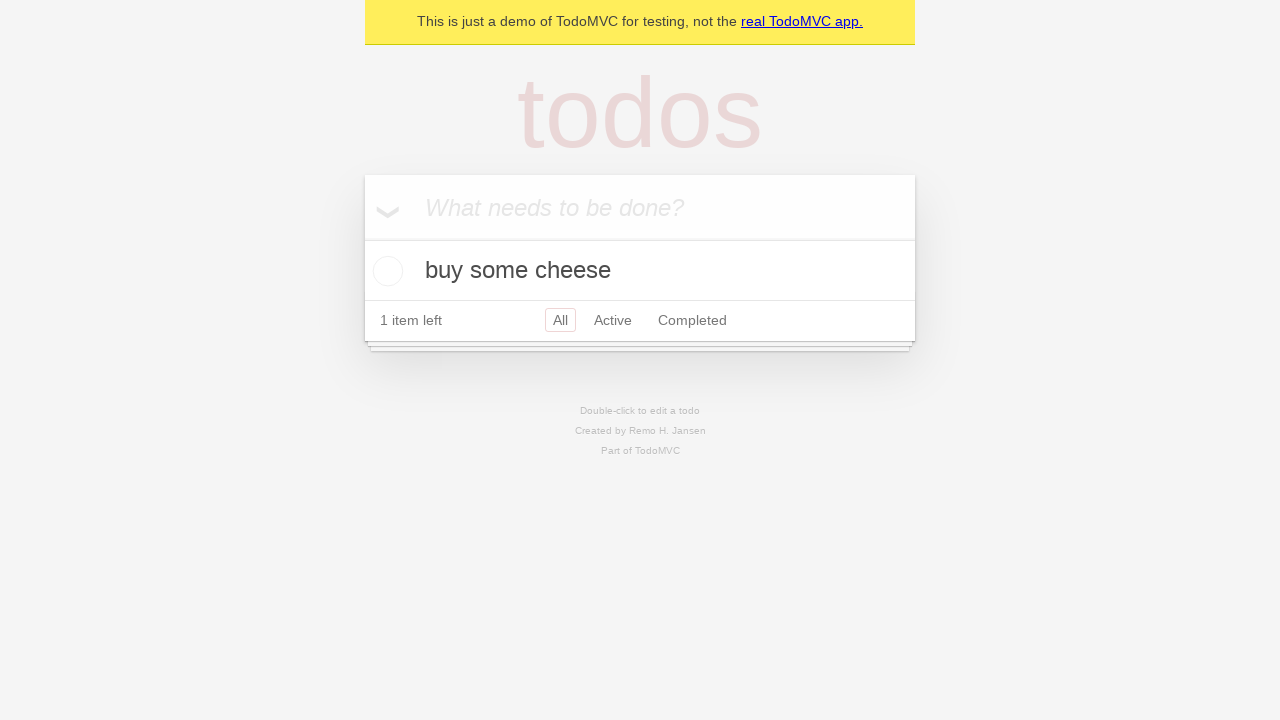